Tests filling a name input field on an Angular practice form and verifies the element is interactable by checking its dimensions.

Starting URL: https://rahulshettyacademy.com/angularpractice/

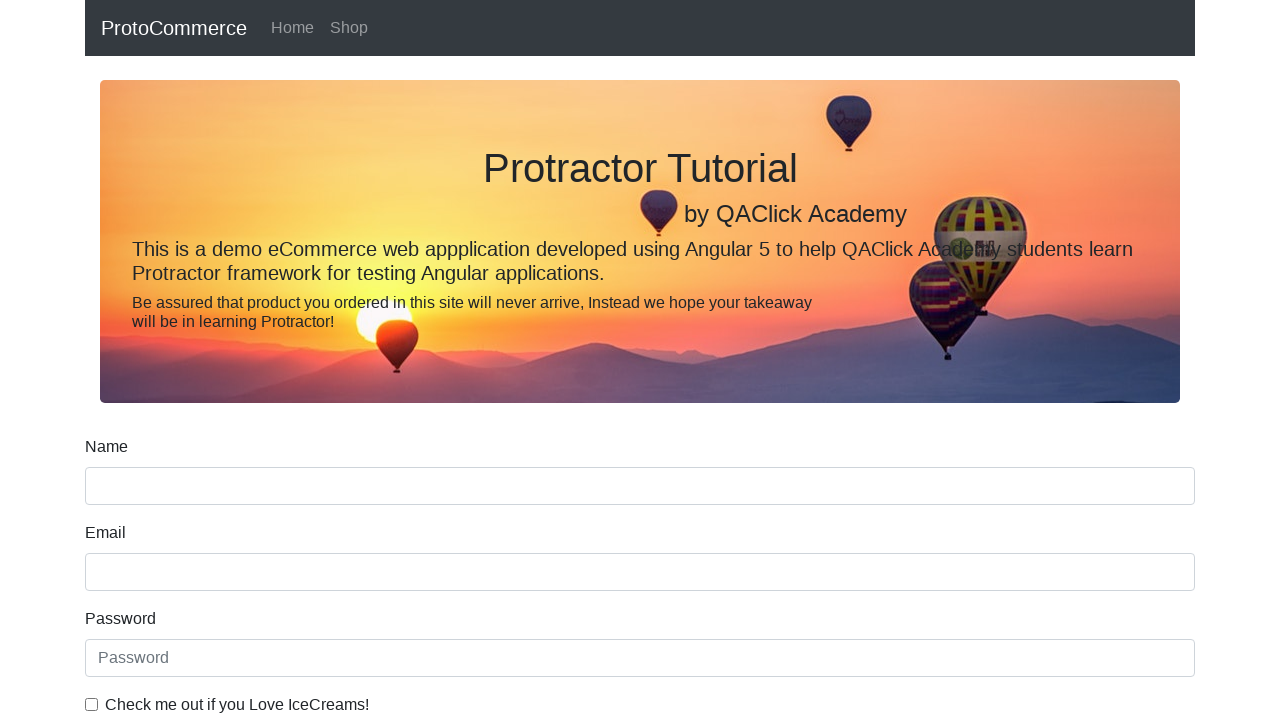

Filled name input field with 'Akshay Singh' on (//input[@type='text'])[1]
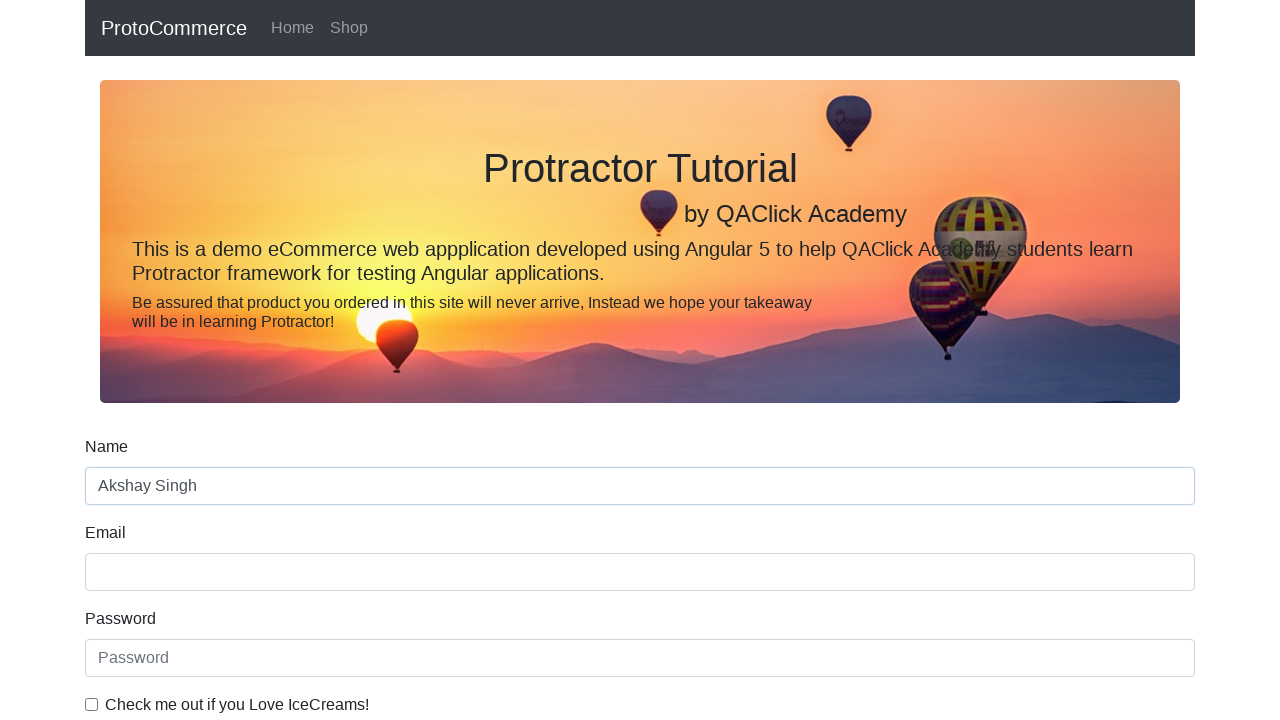

Located the name input field element
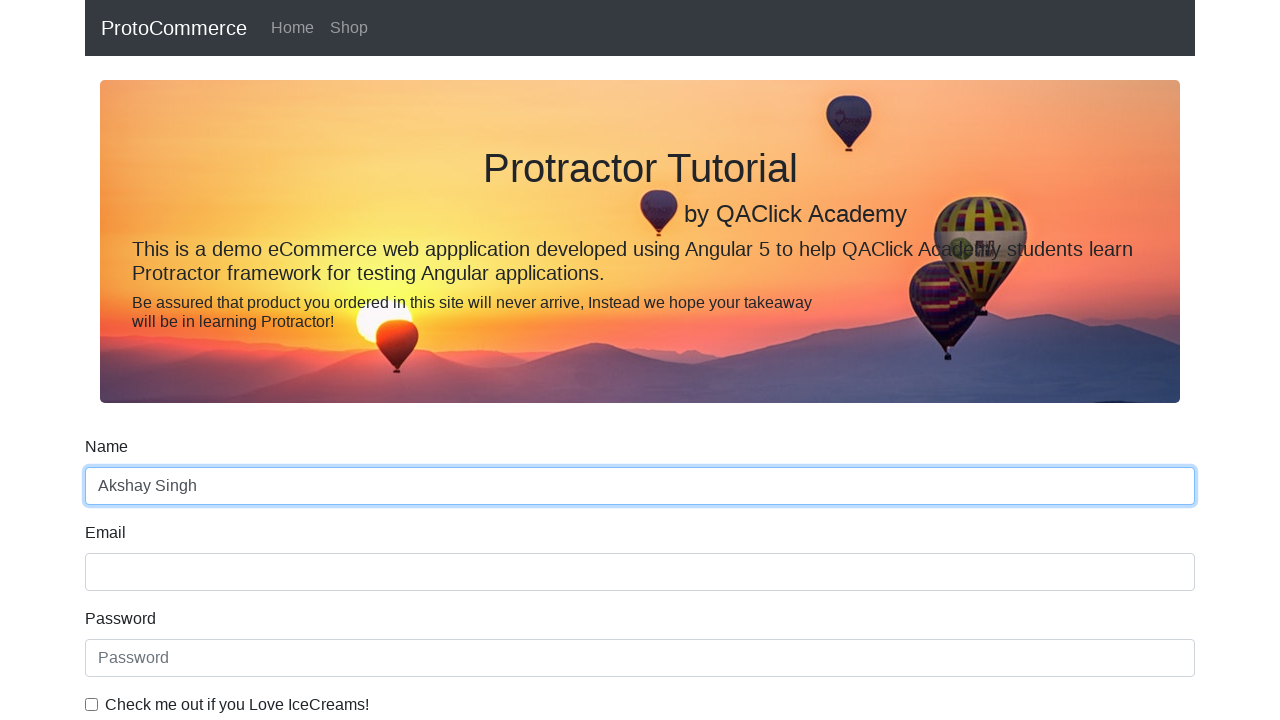

Retrieved bounding box dimensions for name input field
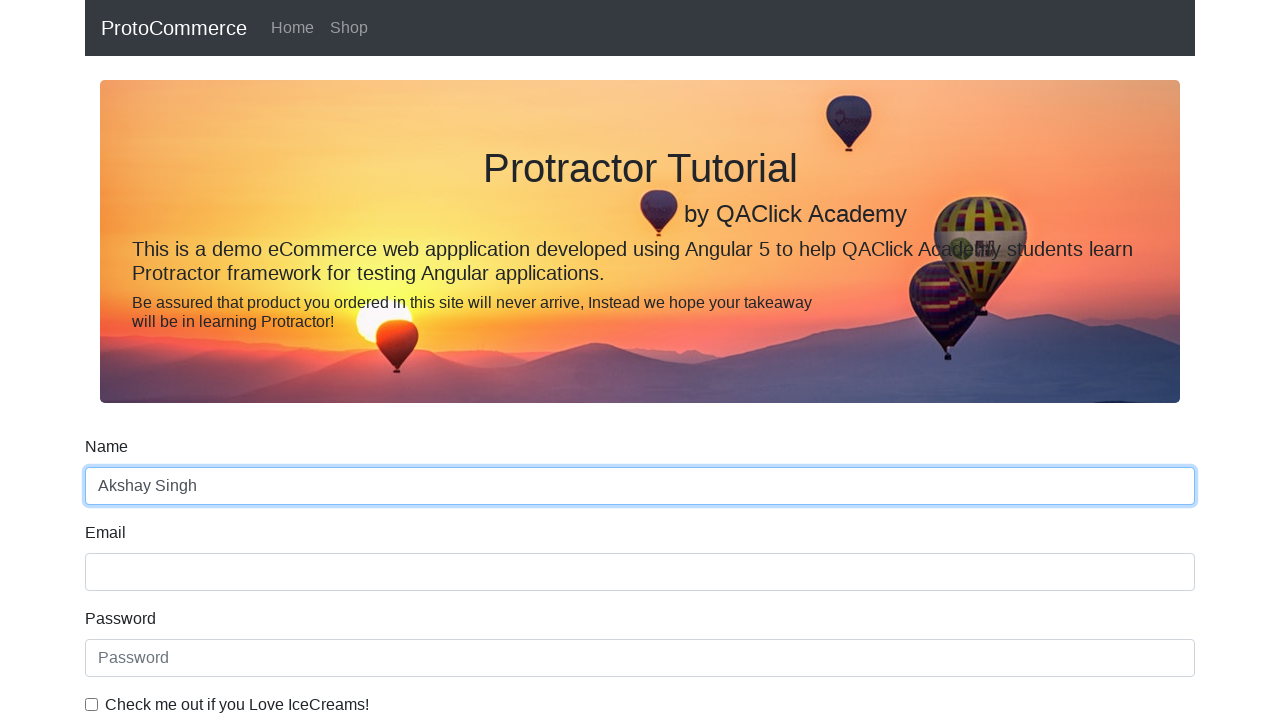

Verified name input field has valid dimensions (height and width)
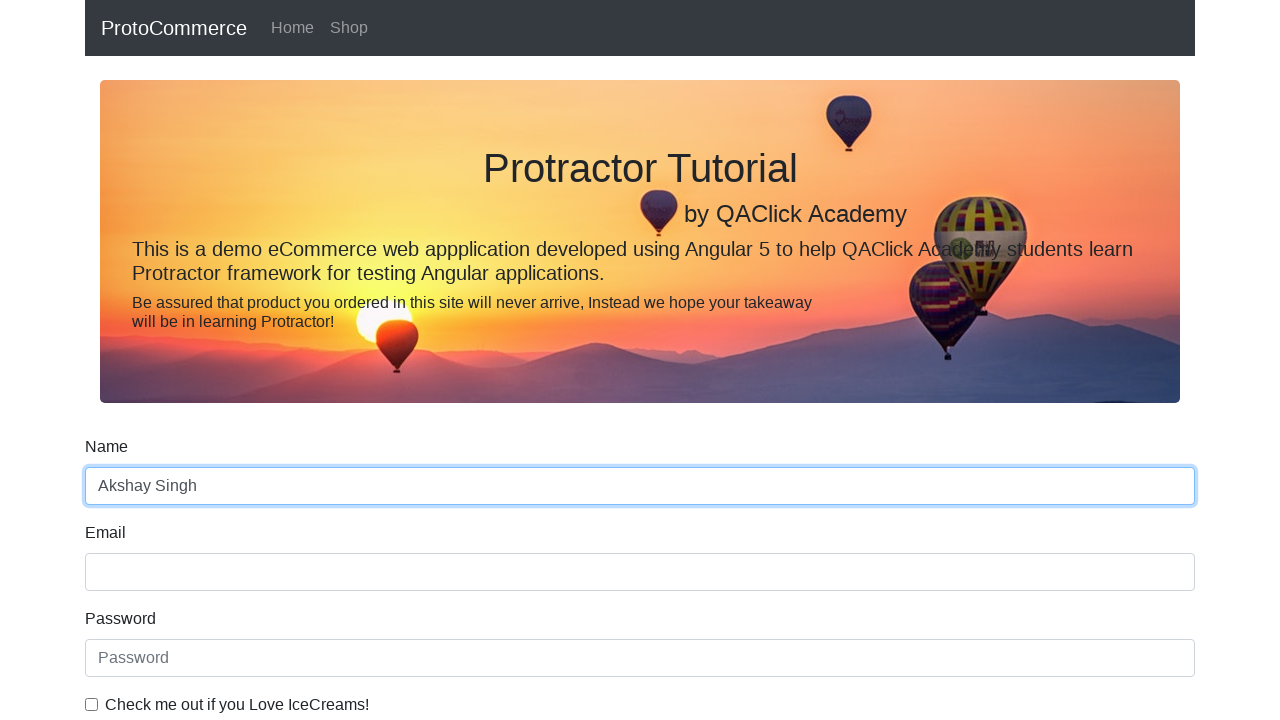

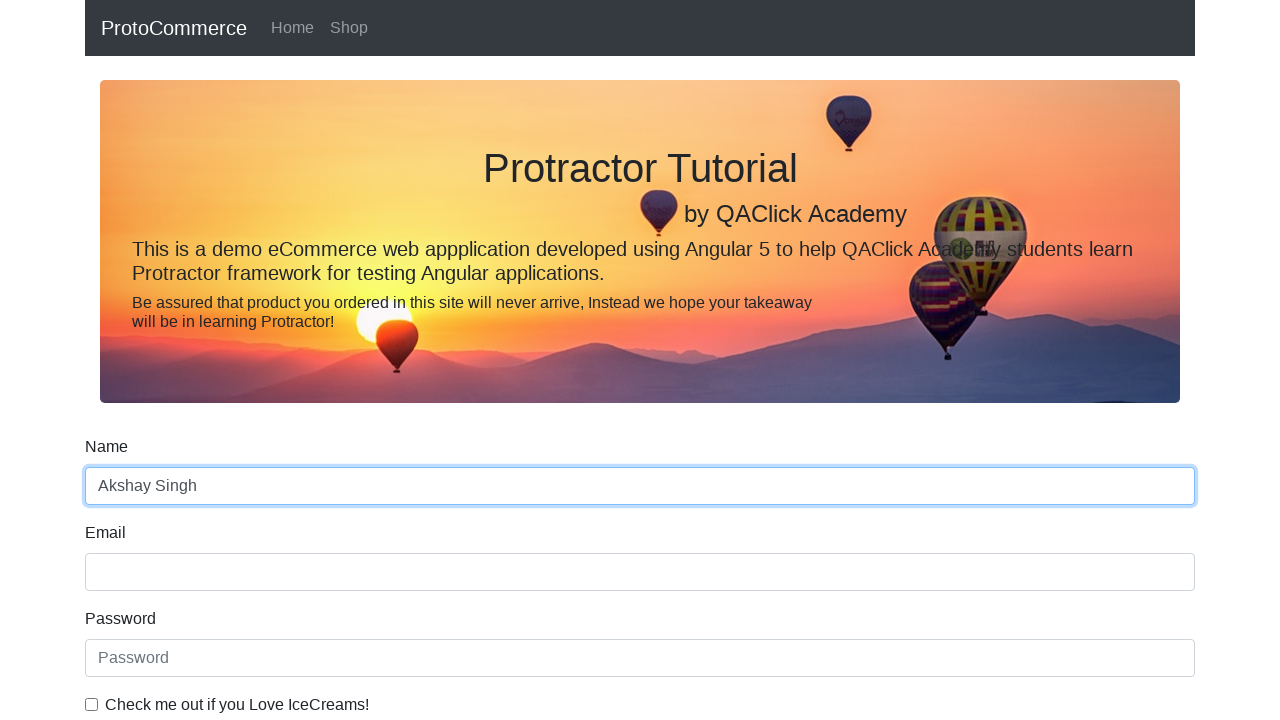